Tests an online shop by verifying the shop header is displayed, checking the cart starts empty, and adding an album product to the cart.

Starting URL: https://autoprojekt.simplytest.de/

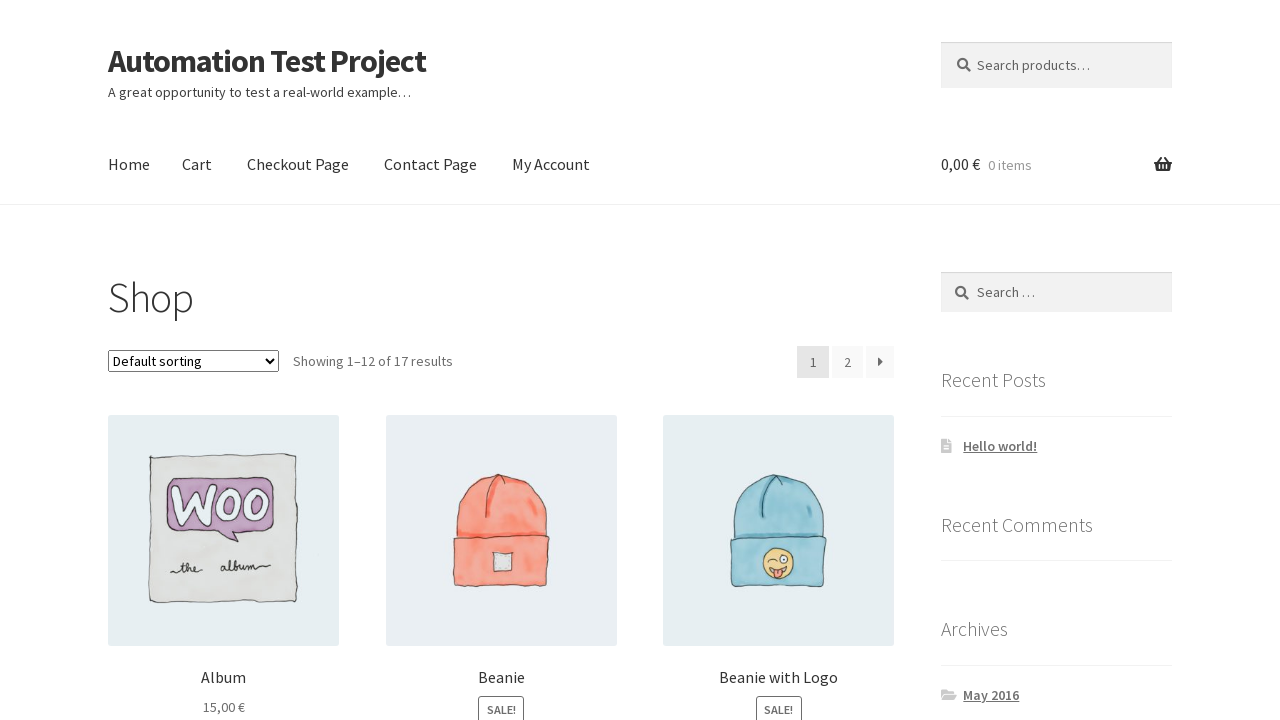

Shop header loaded and verified
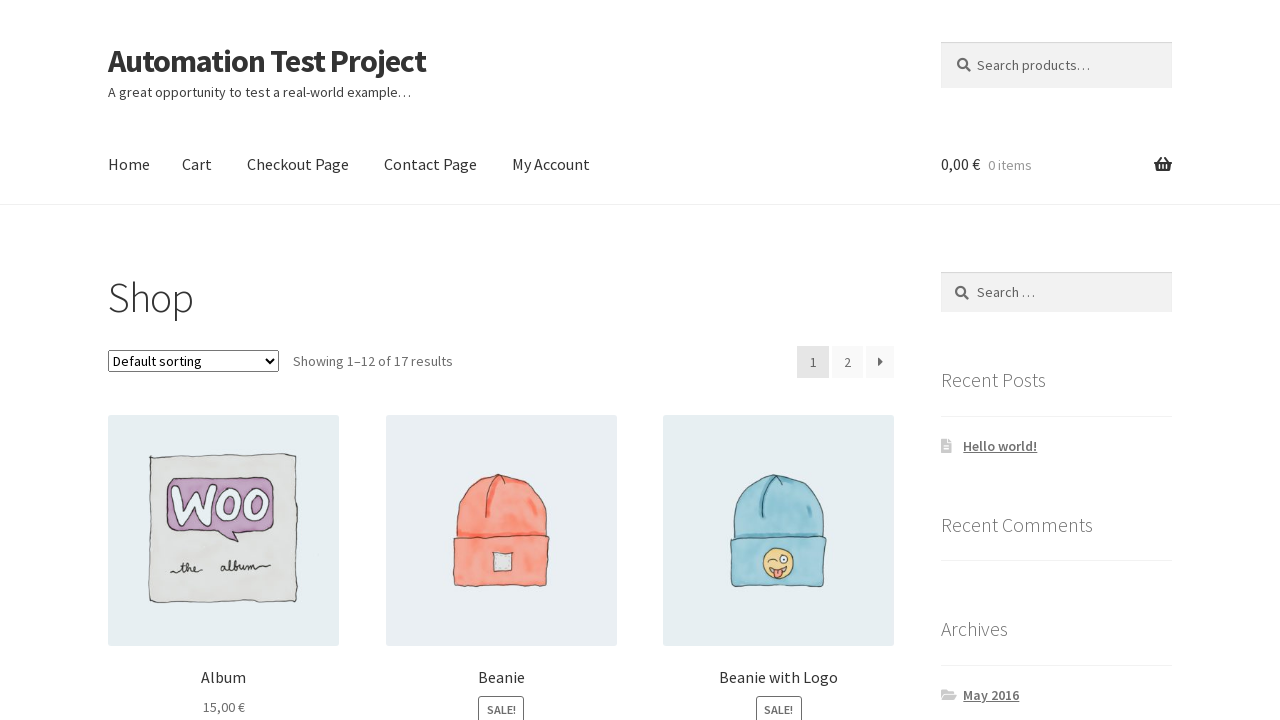

Clicked on album product to add to cart at (224, 360) on [data-product_sku='woo-album']
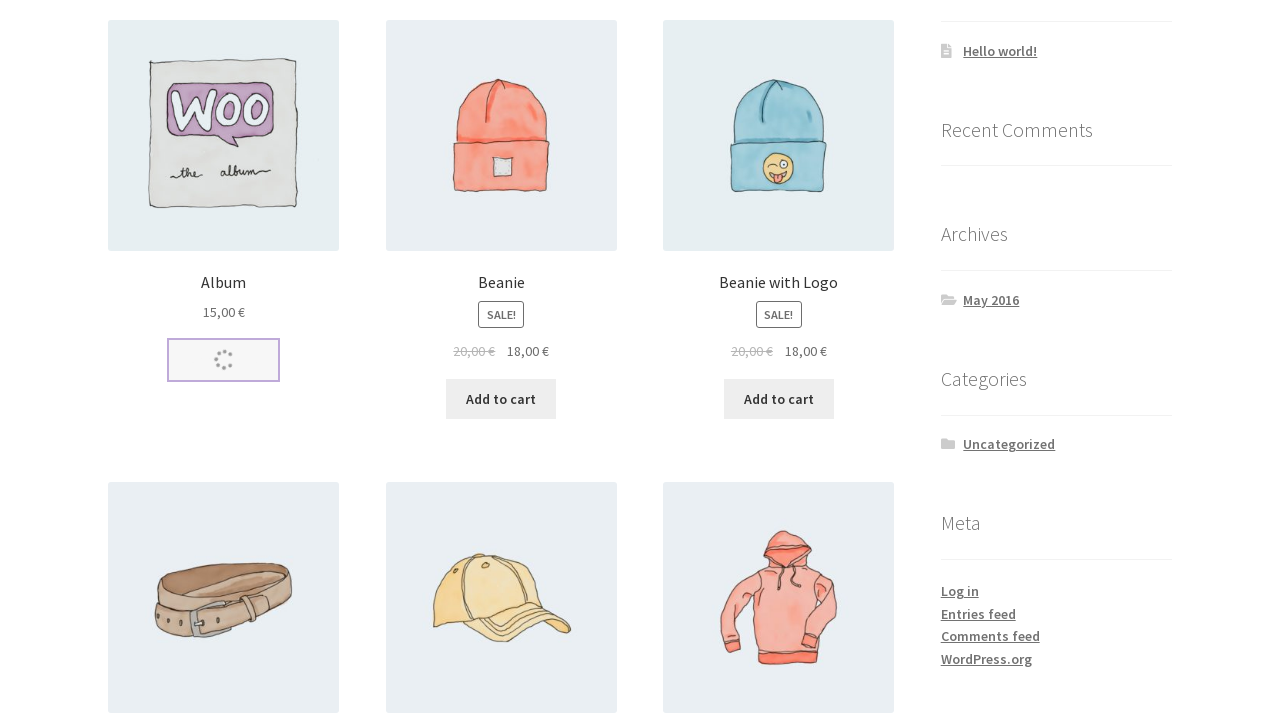

Waited for cart to update after adding product
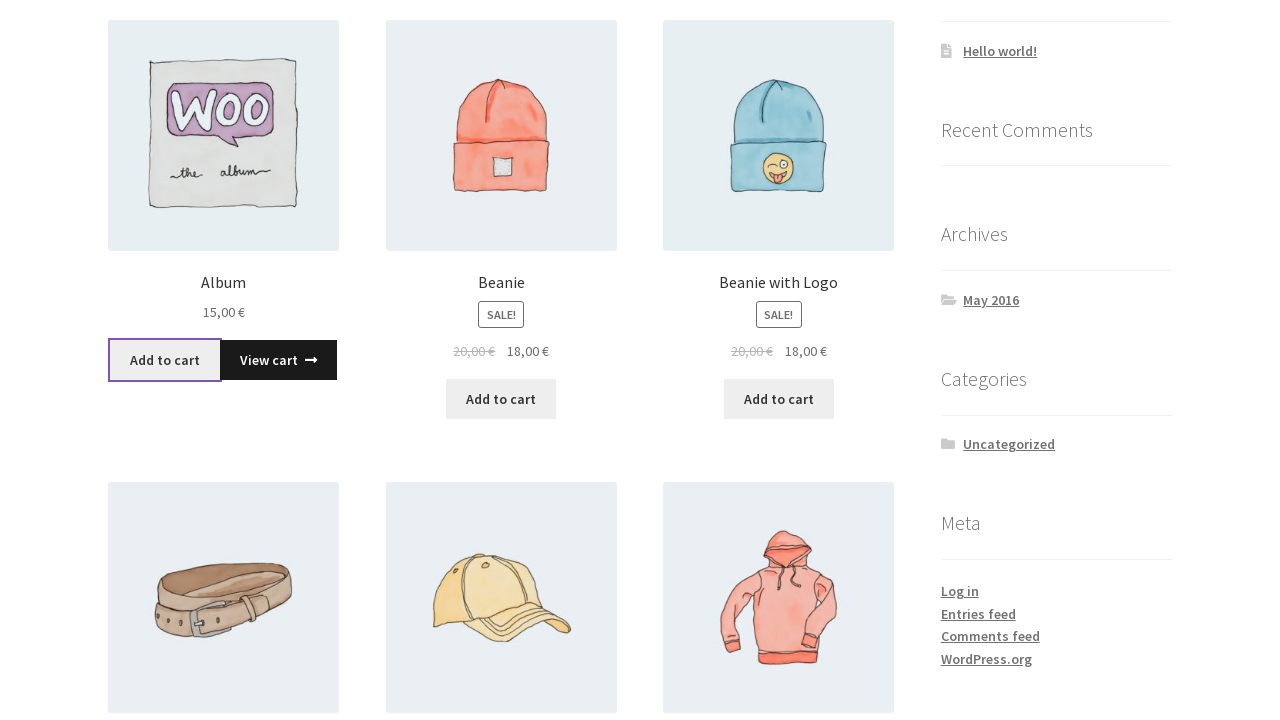

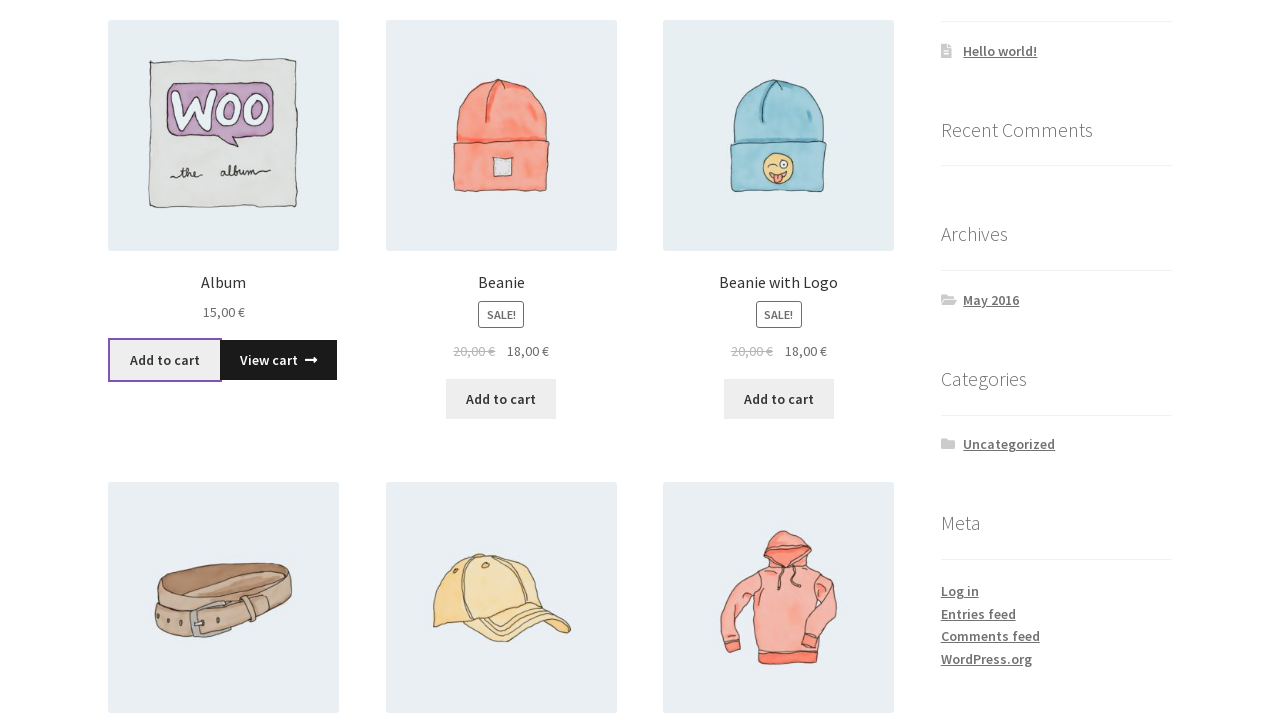